Navigates to the MONETIS landing page and verifies that the page title matches the expected value

Starting URL: https://monetis-delta.vercel.app/

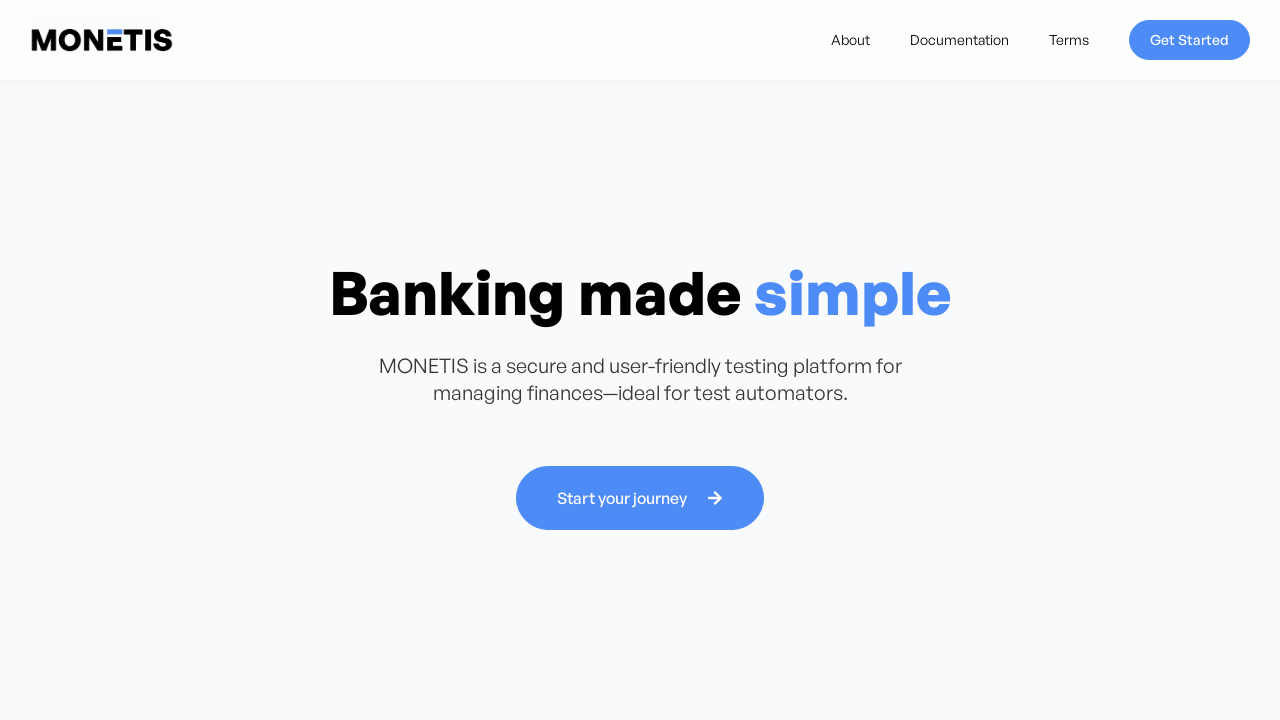

Navigated to MONETIS landing page
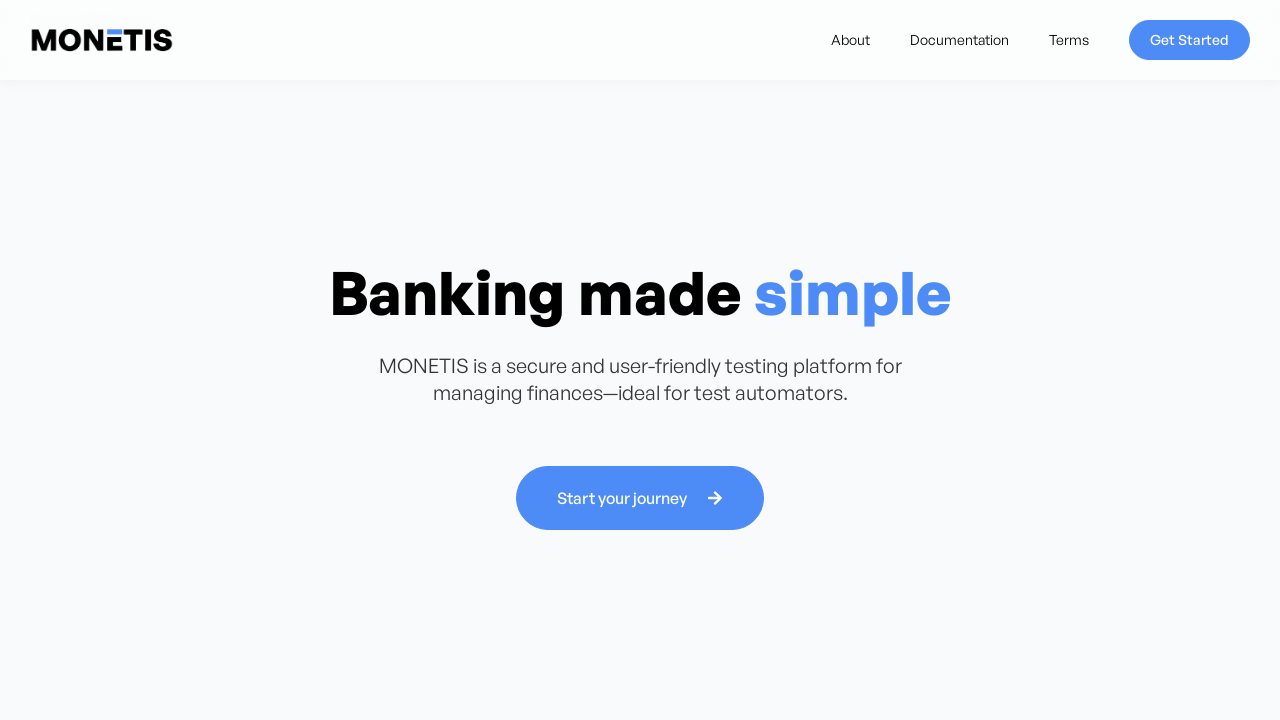

Retrieved page title
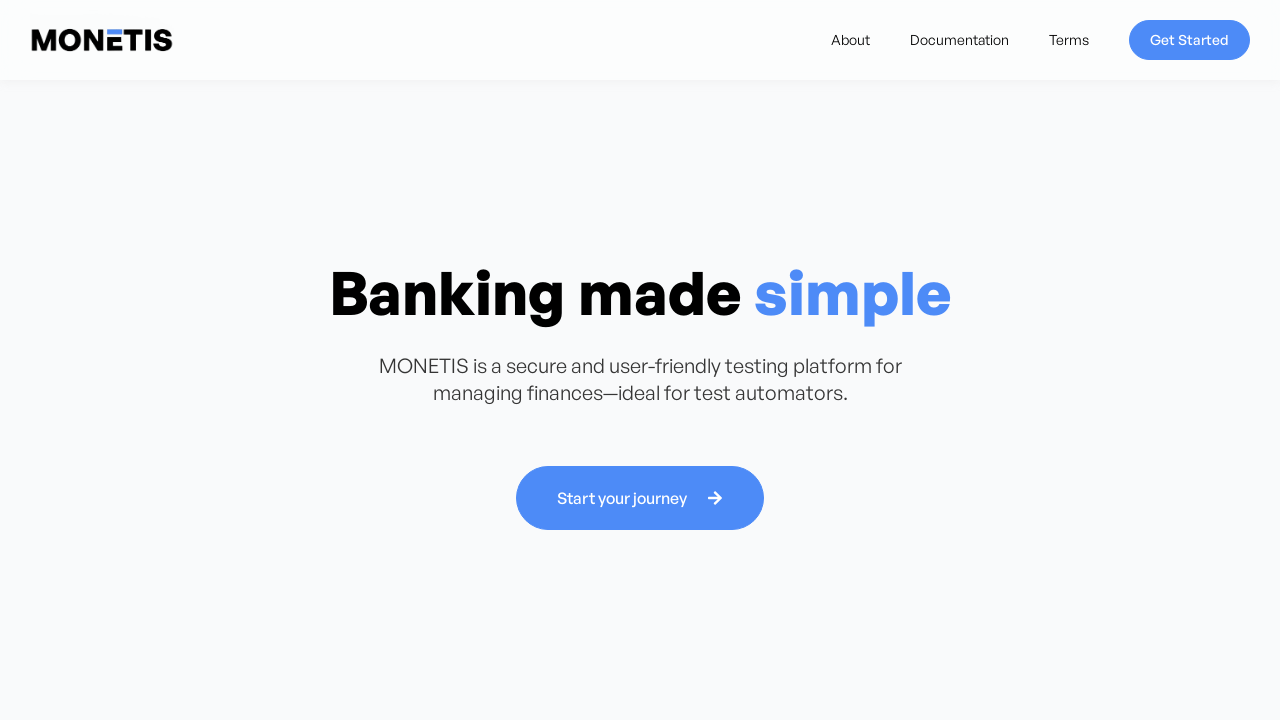

Verified page title matches expected value 'MONETIS'
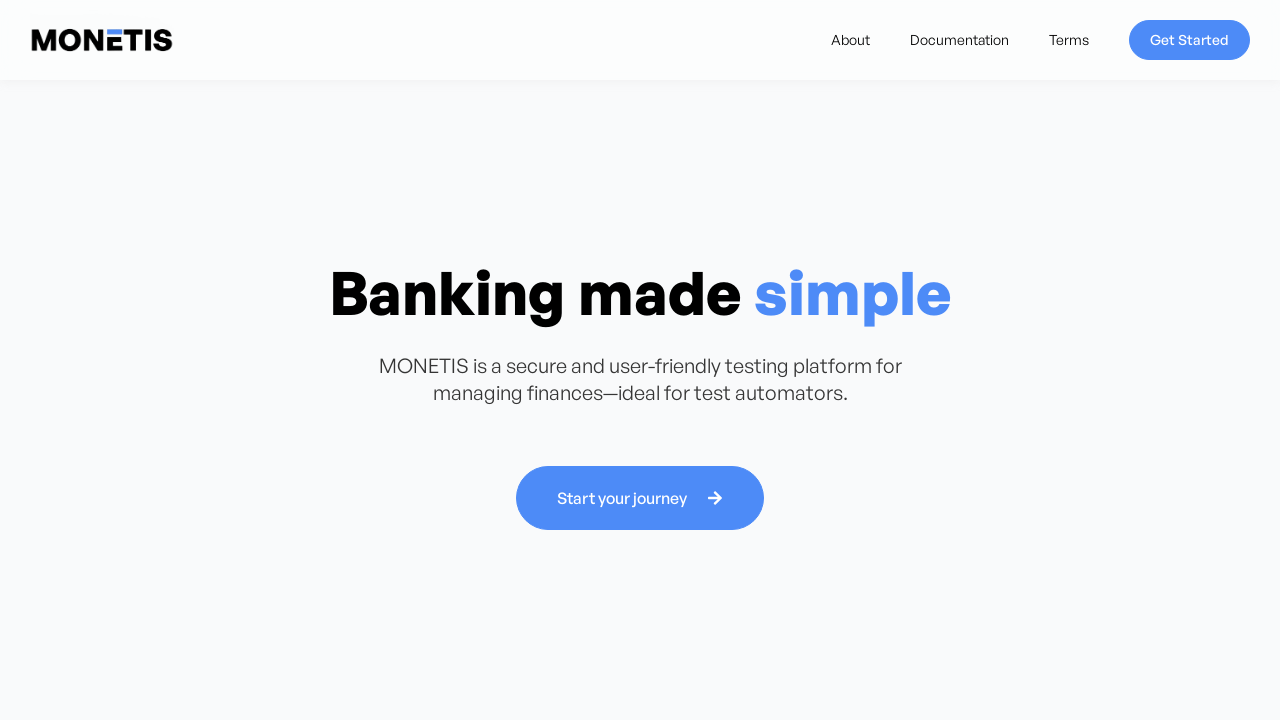

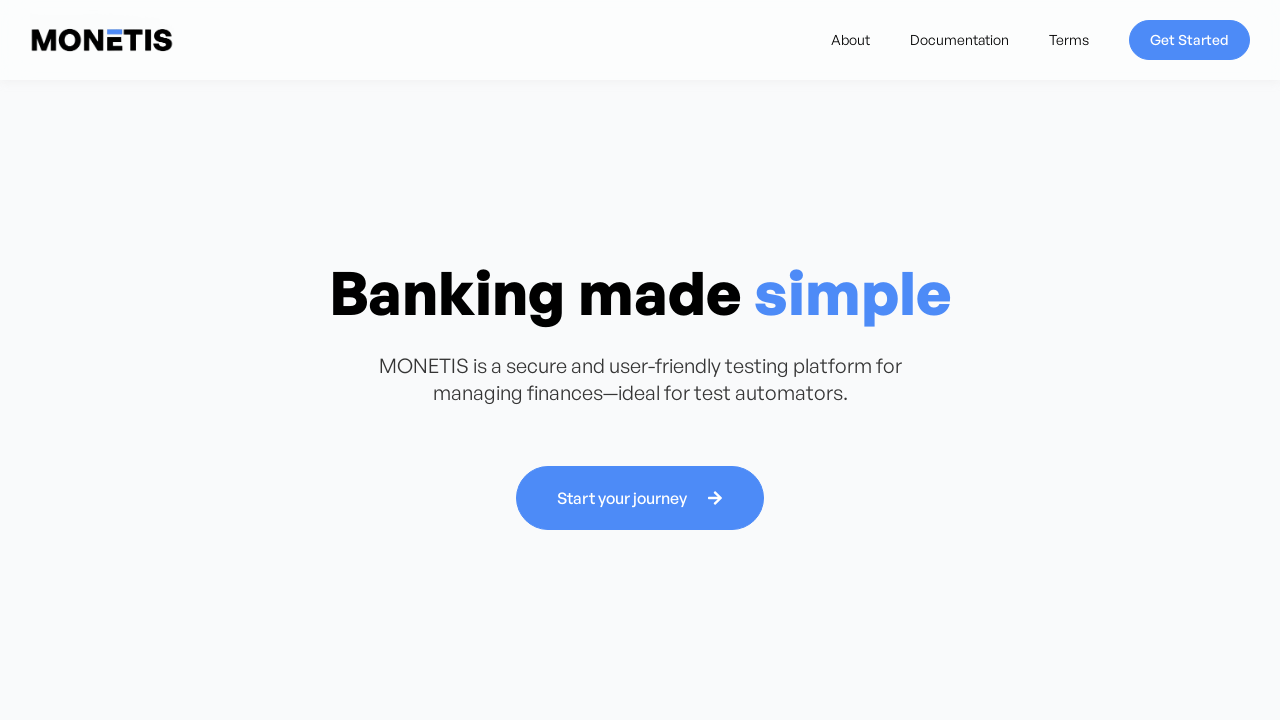